Tests form interaction by extracting the h1 element's text, pasting it into the username input field, pressing enter to submit, then scrolling the page down and up.

Starting URL: https://testpages.eviltester.com/styled/basic-html-form-test.html

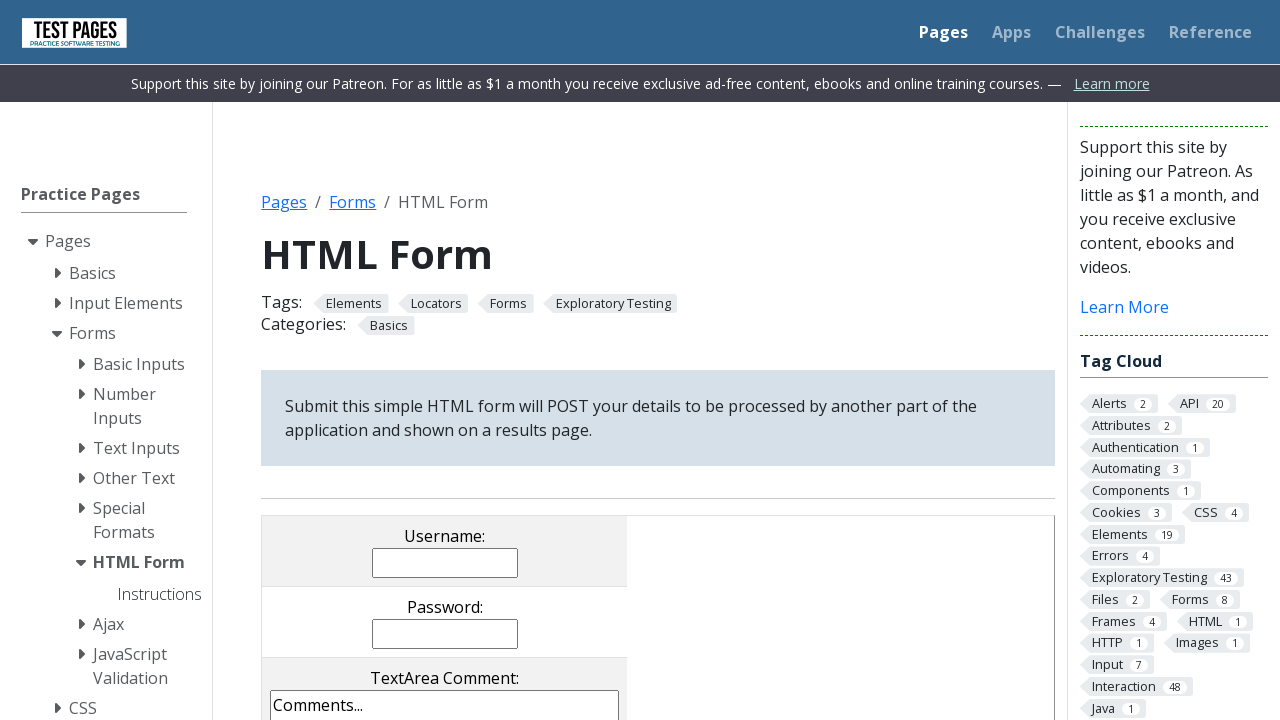

Extracted text content from h1 element
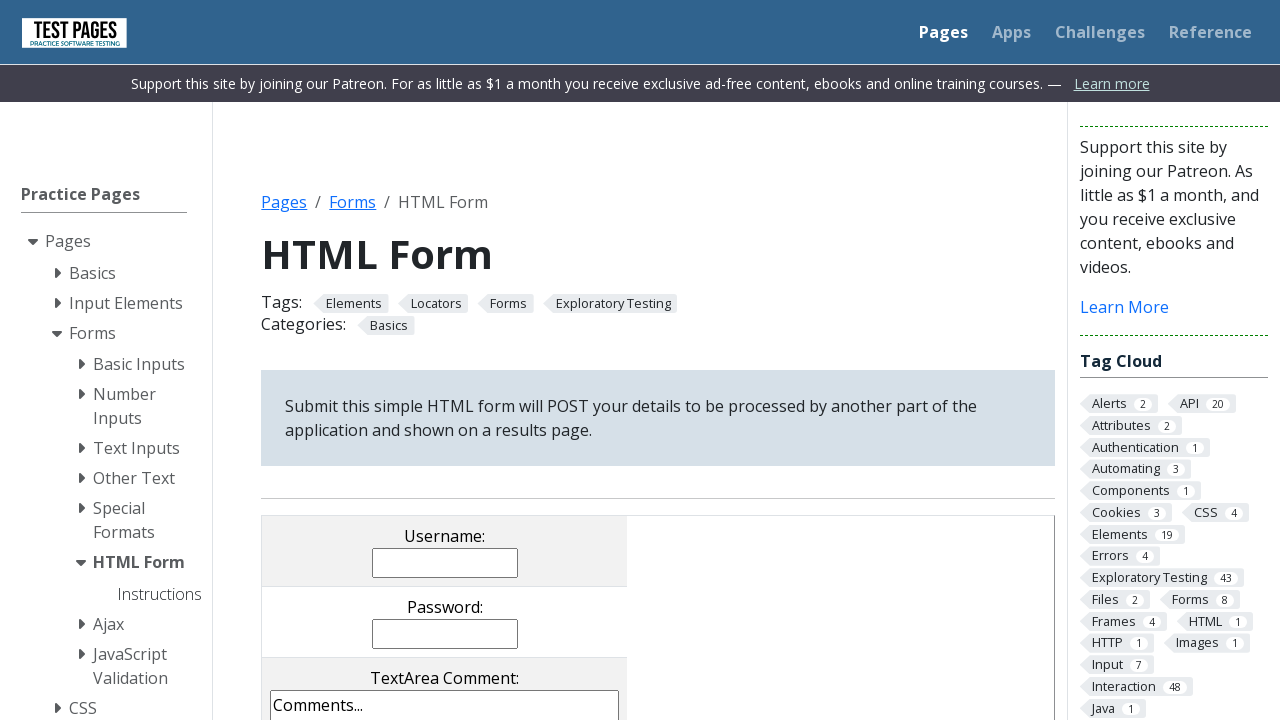

Filled username input field with h1 text on input[name='username']
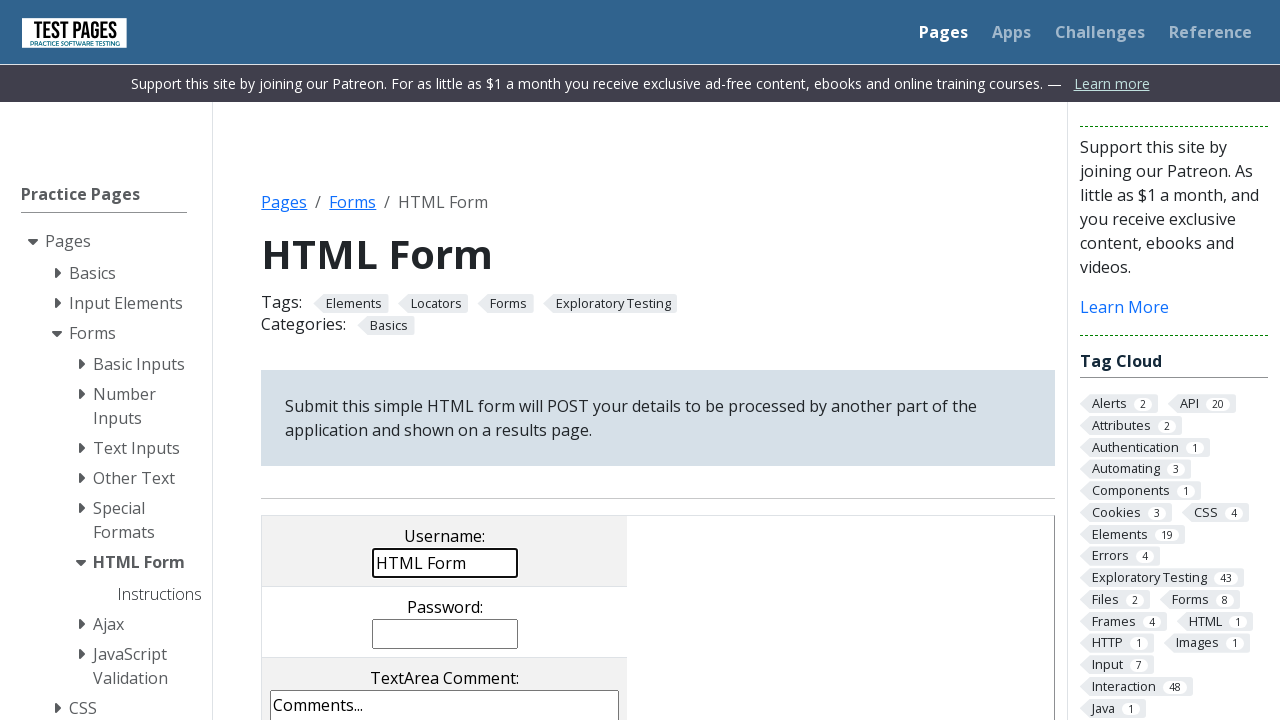

Pressed Enter to submit the form
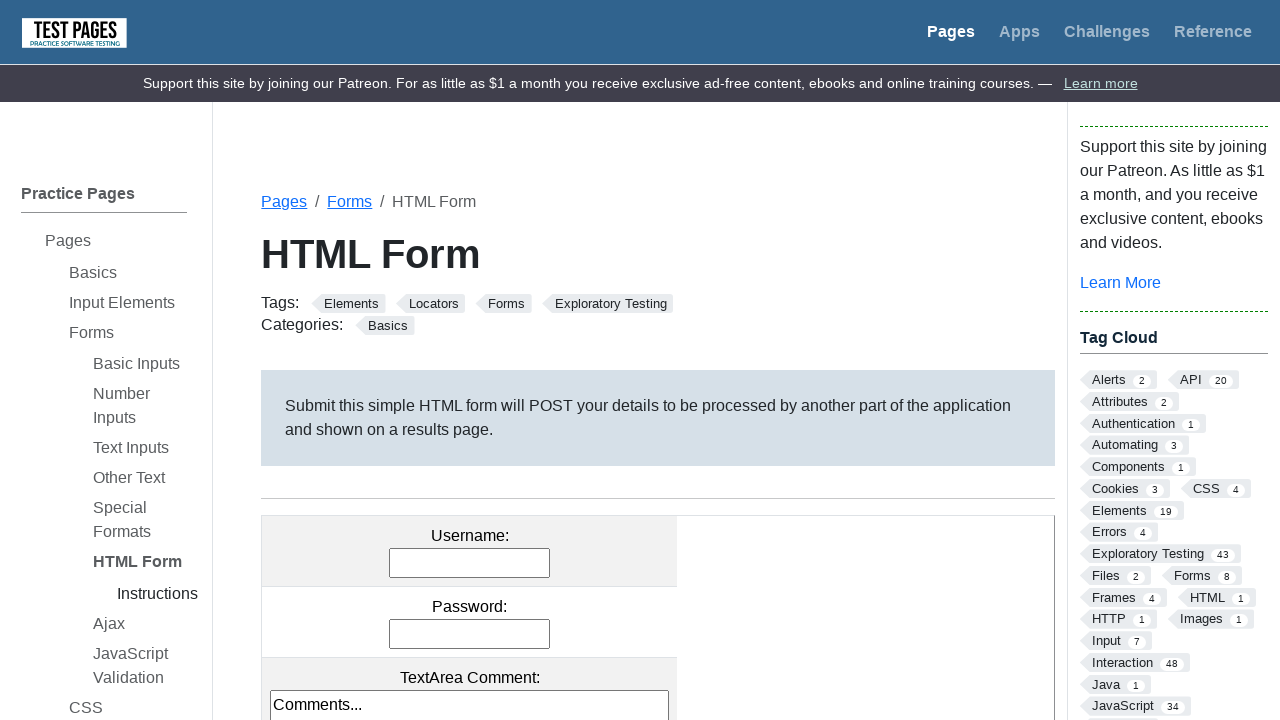

Waited 1 second for page to process form submission
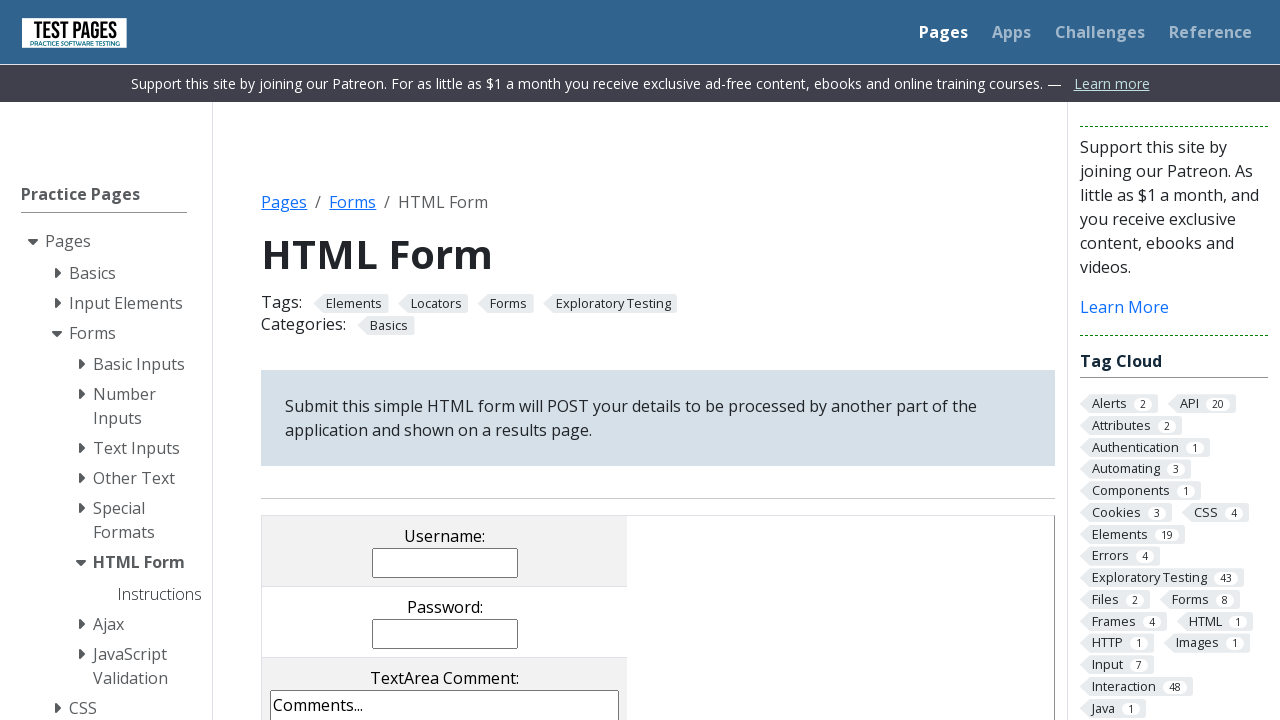

Scrolled page down
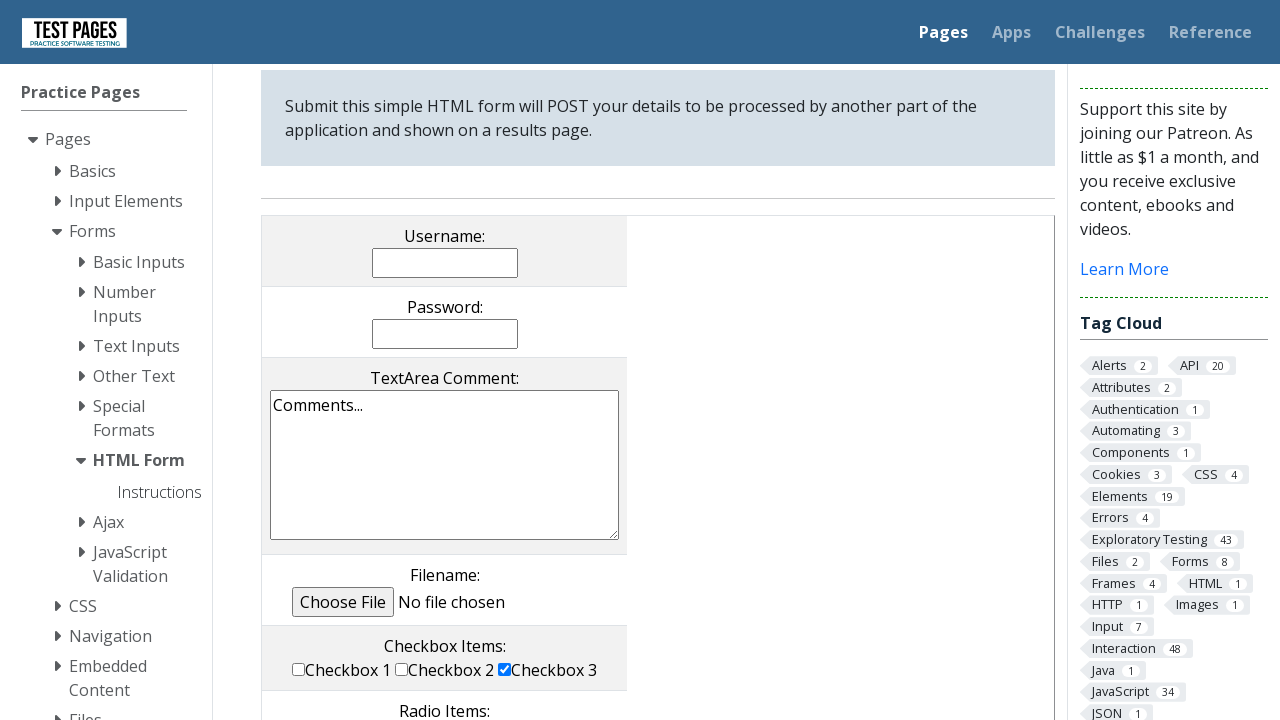

Waited 1 second before scrolling back up
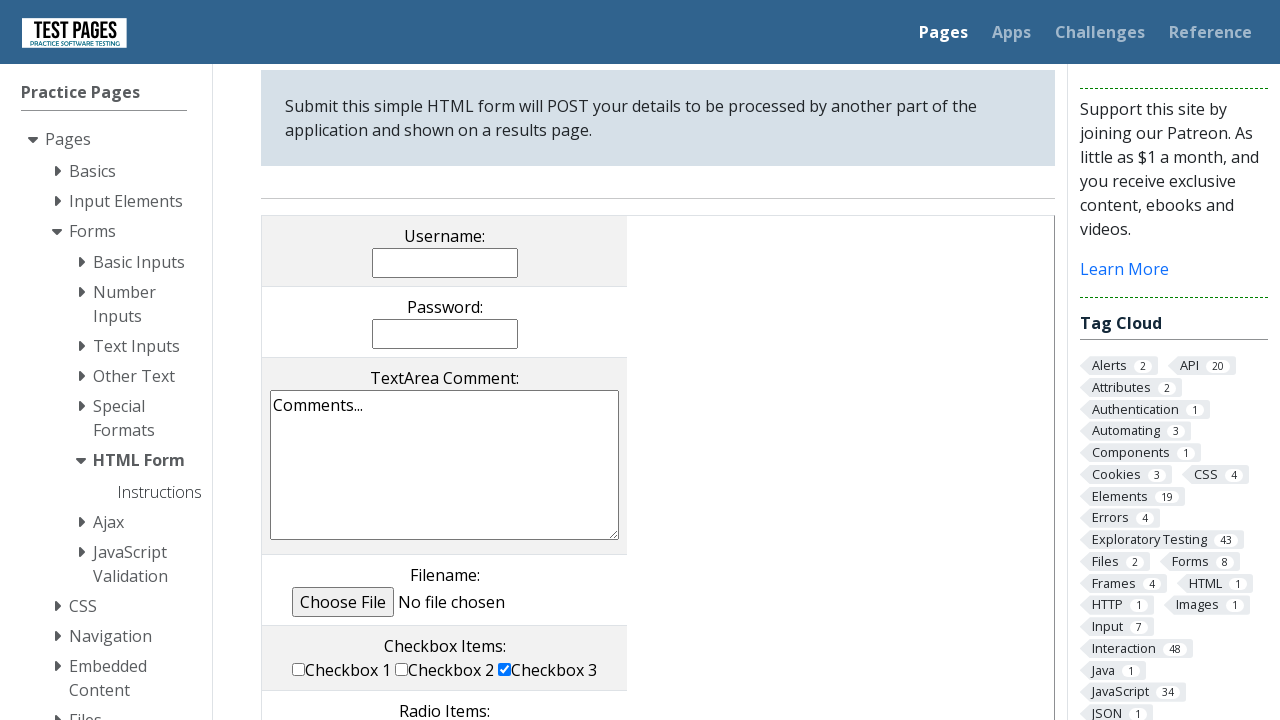

Scrolled page up
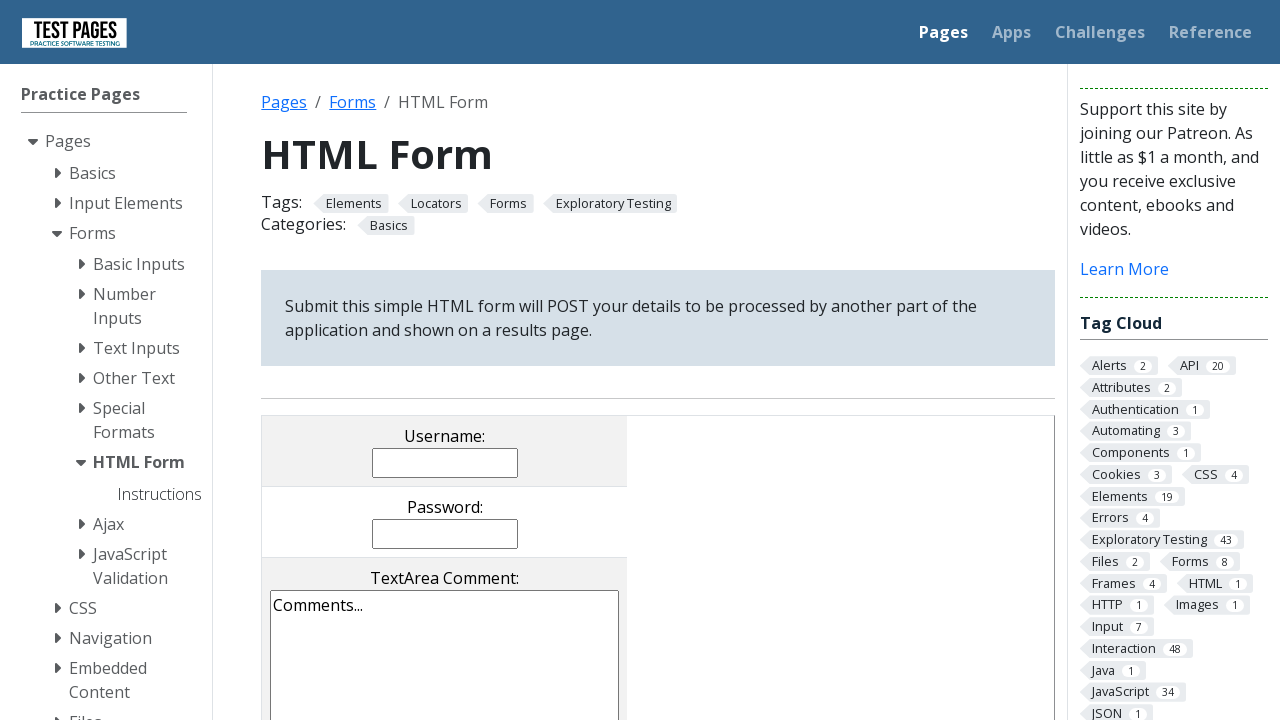

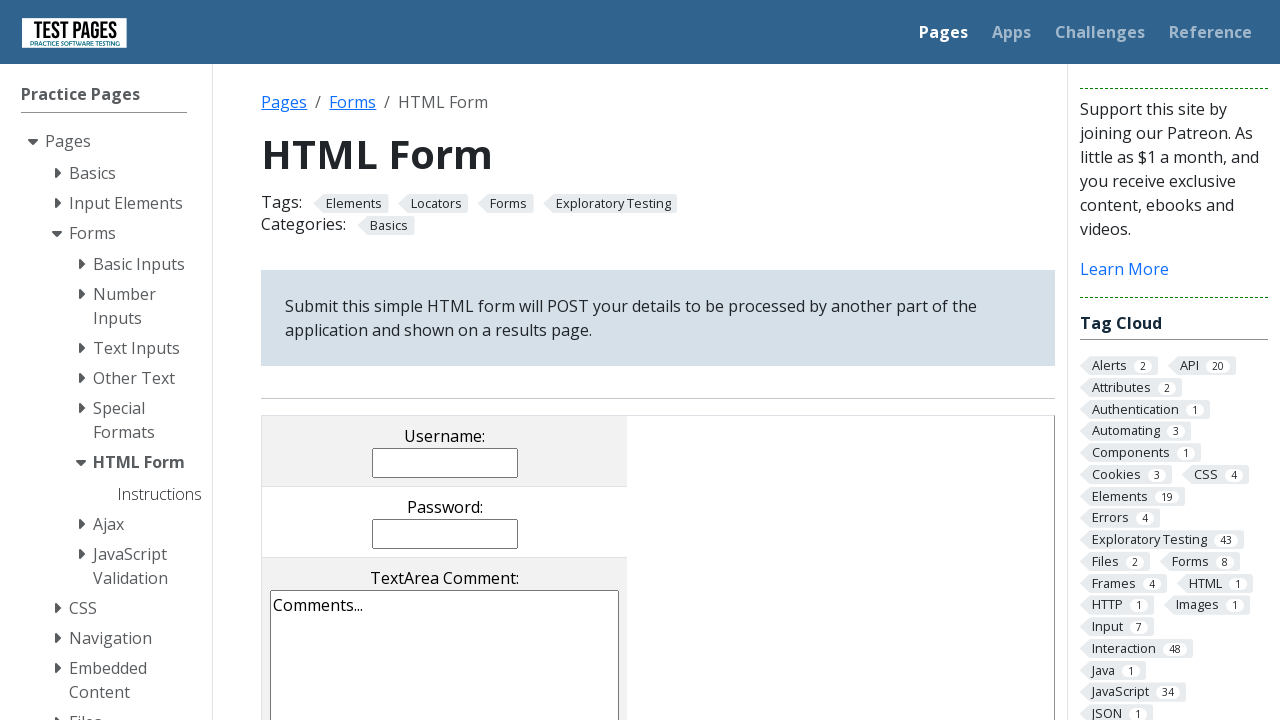